Tests navigation from login page to registration page by clicking the register link.

Starting URL: http://bibliotecaqa.s3-website-us-east-1.amazonaws.com/

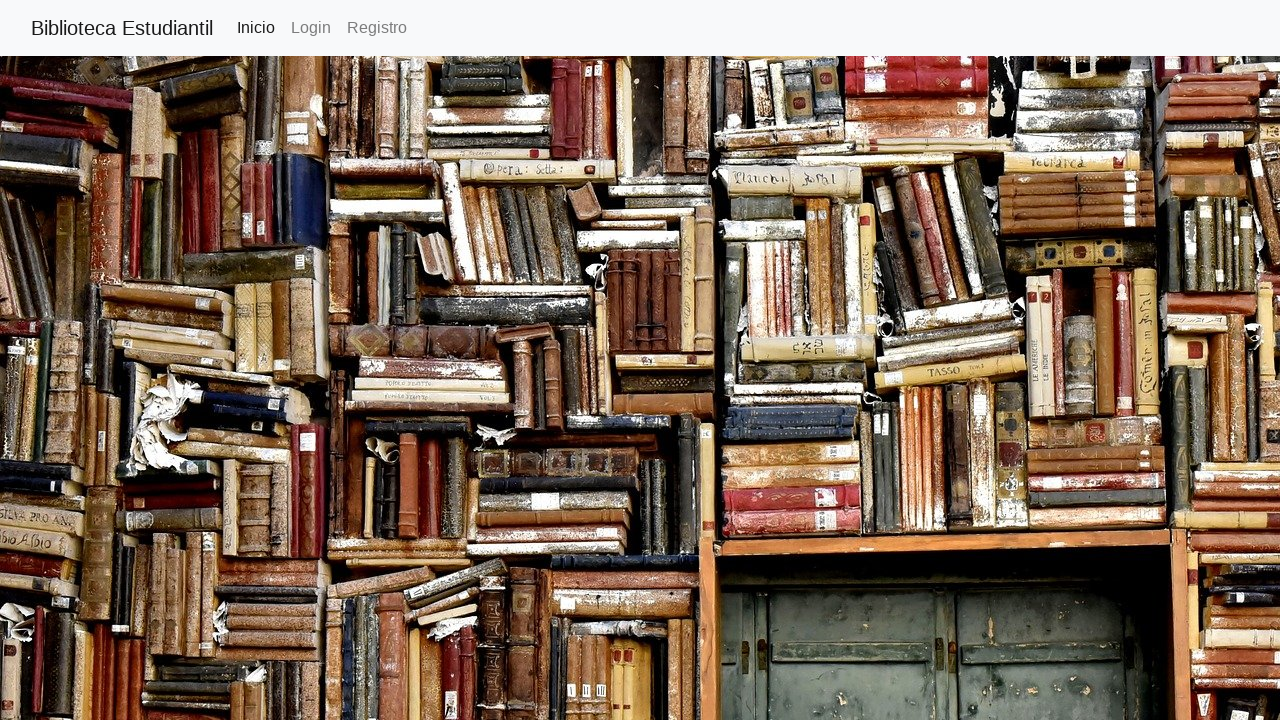

Clicked on Login link at (311, 28) on text=Login
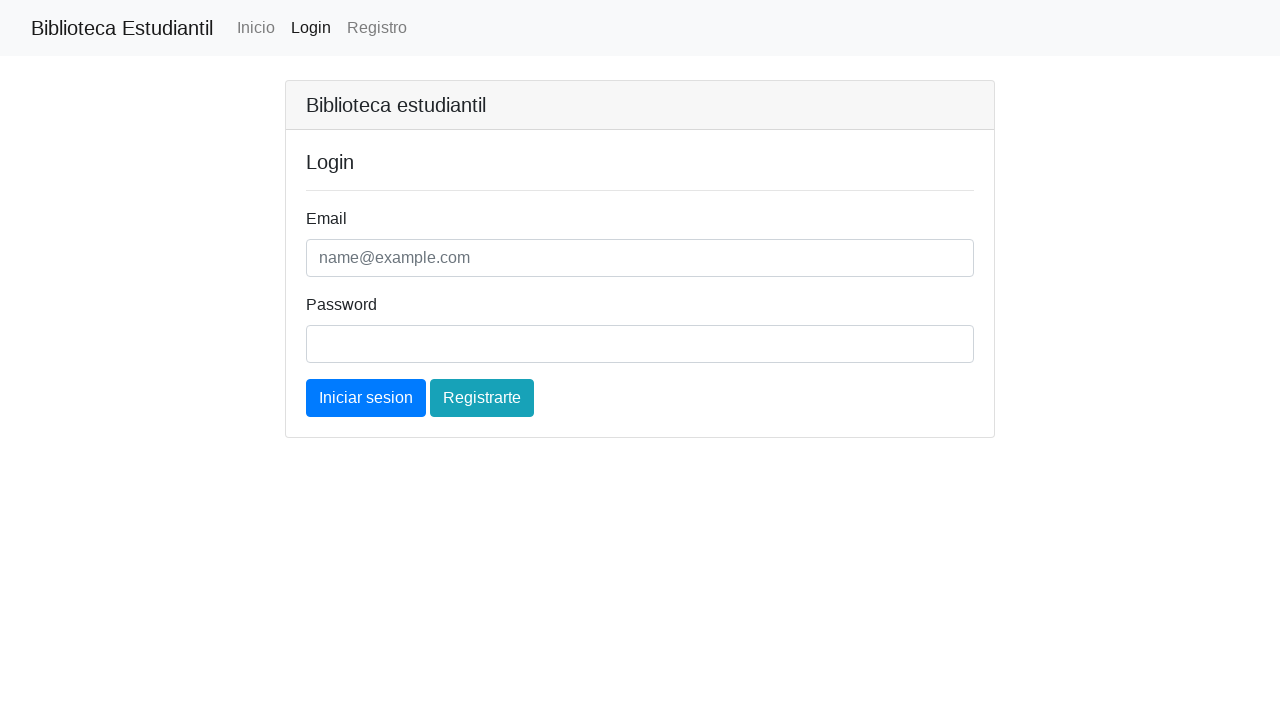

Login page loaded successfully
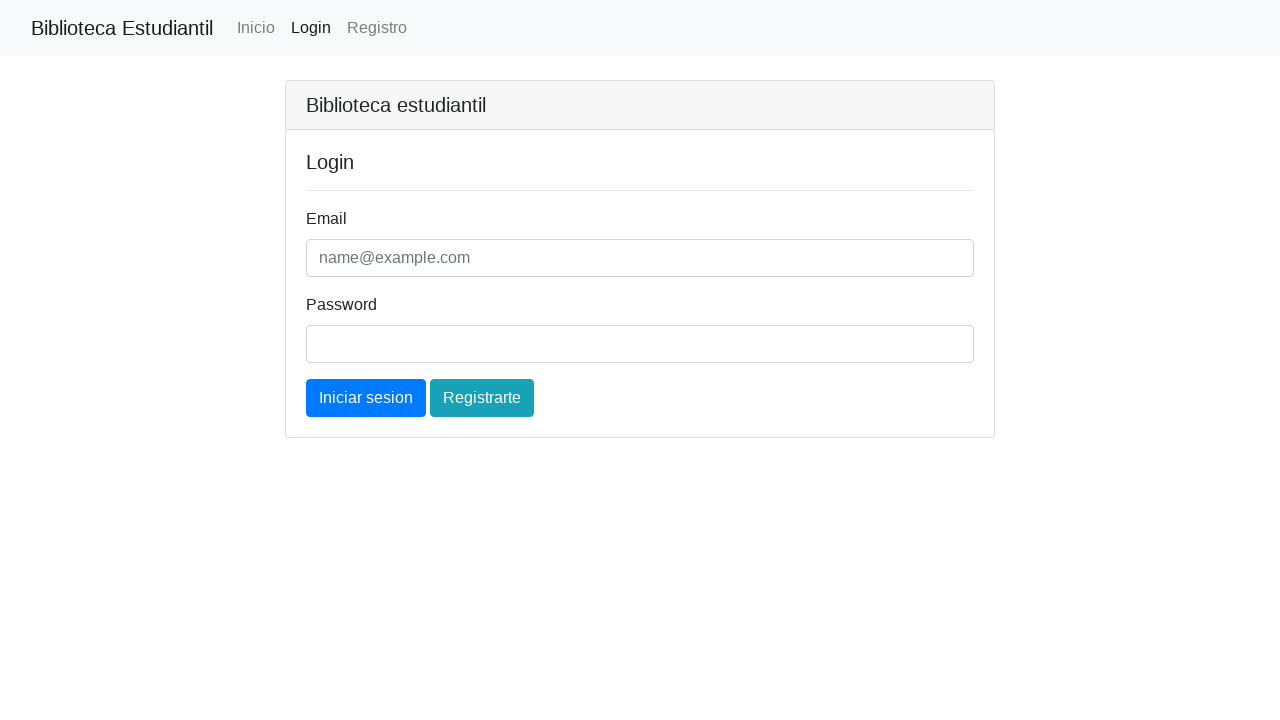

Clicked on register link from login page at (482, 398) on xpath=/html/body/div/div/div[2]/div[2]/div/div/a[2]
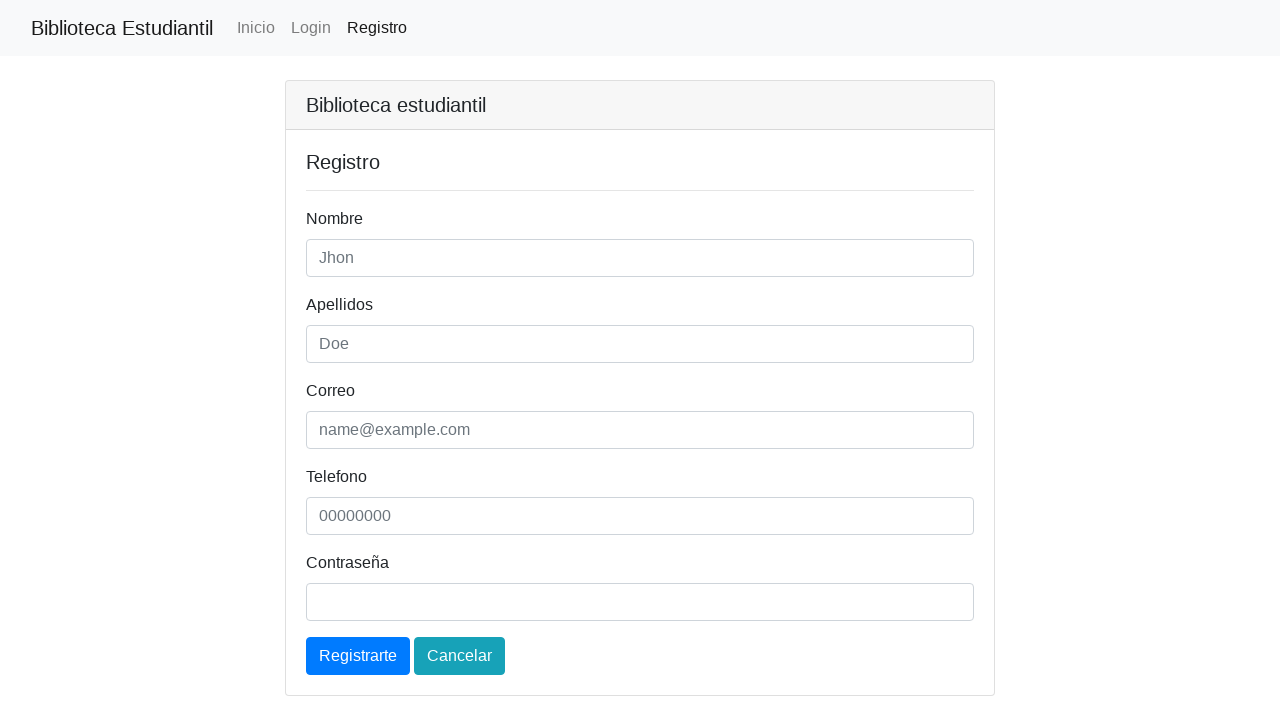

Registration page displayed with card header visible
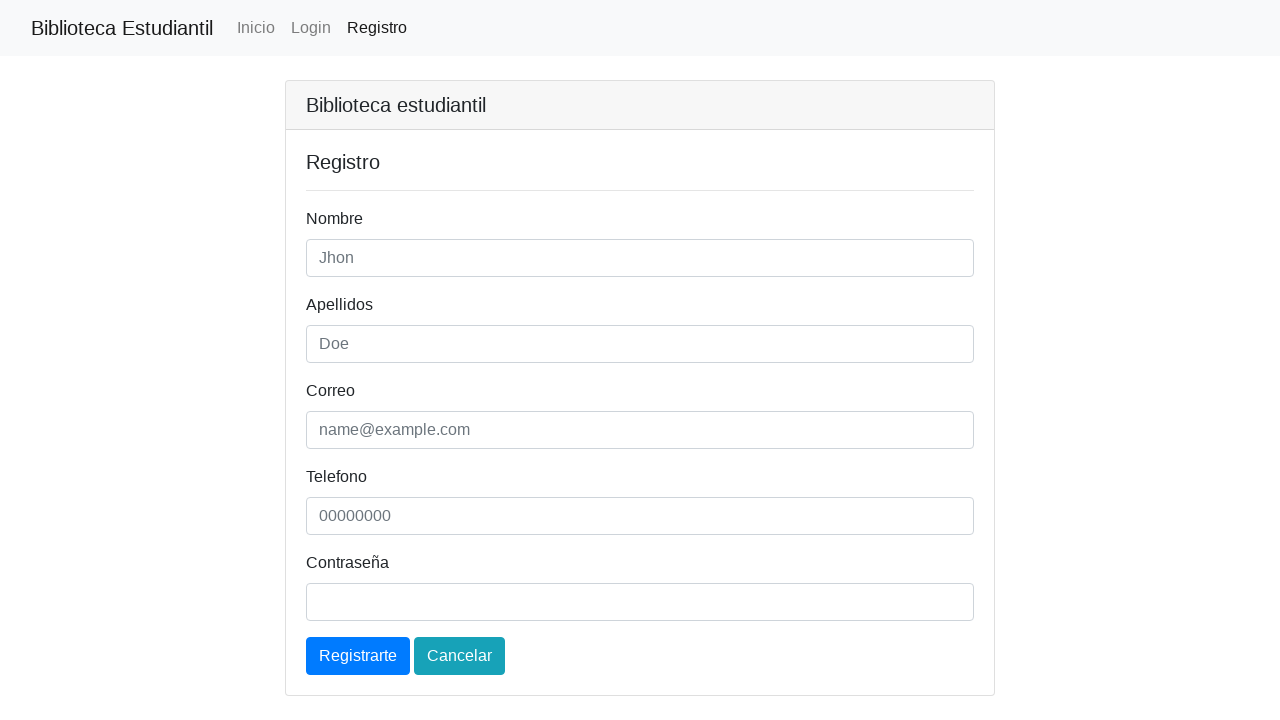

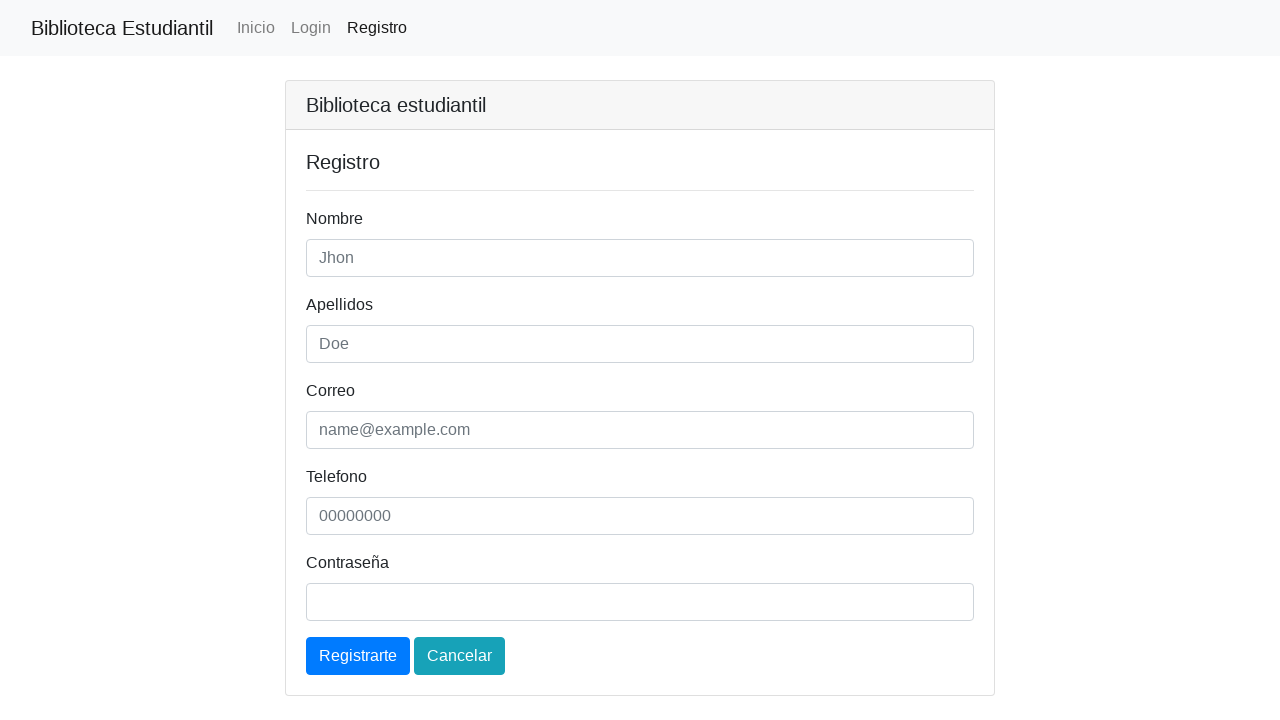